Drags a draggable box and drops it into a droppable target area, verifying the drop was successful

Starting URL: http://jqueryui.com/resources/demos/droppable/default.html

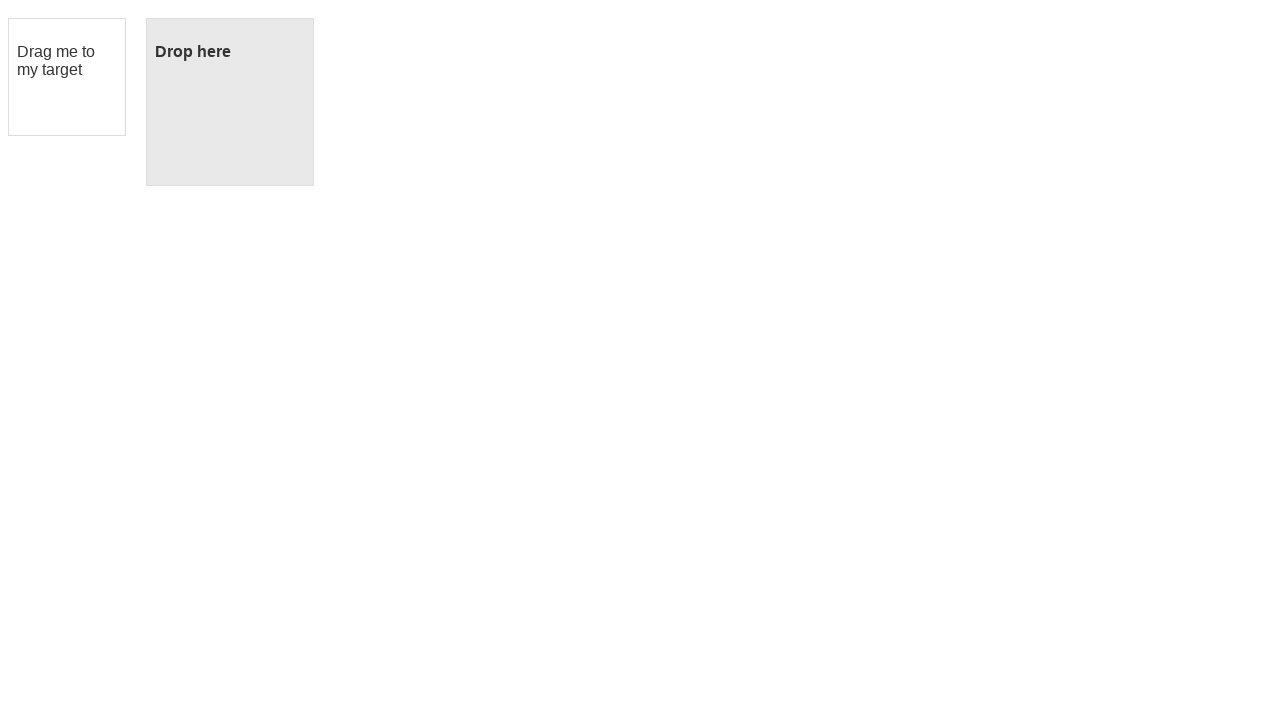

Located the draggable element
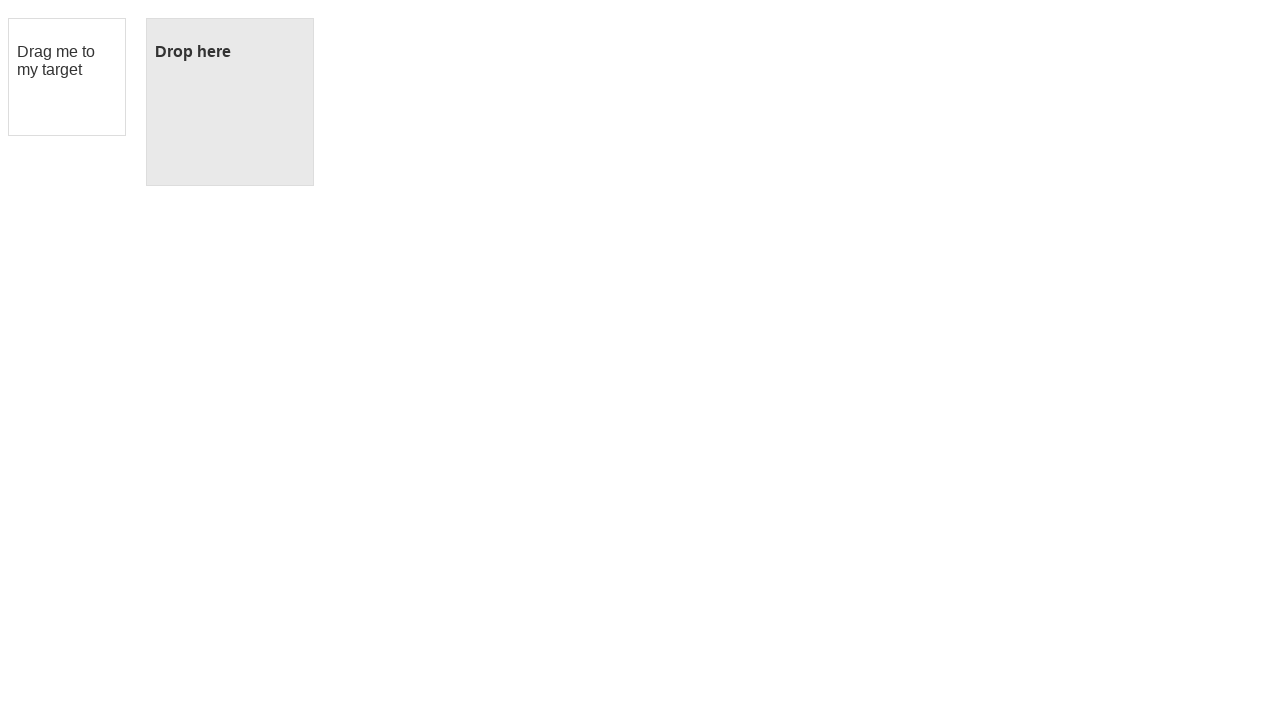

Located the droppable target area
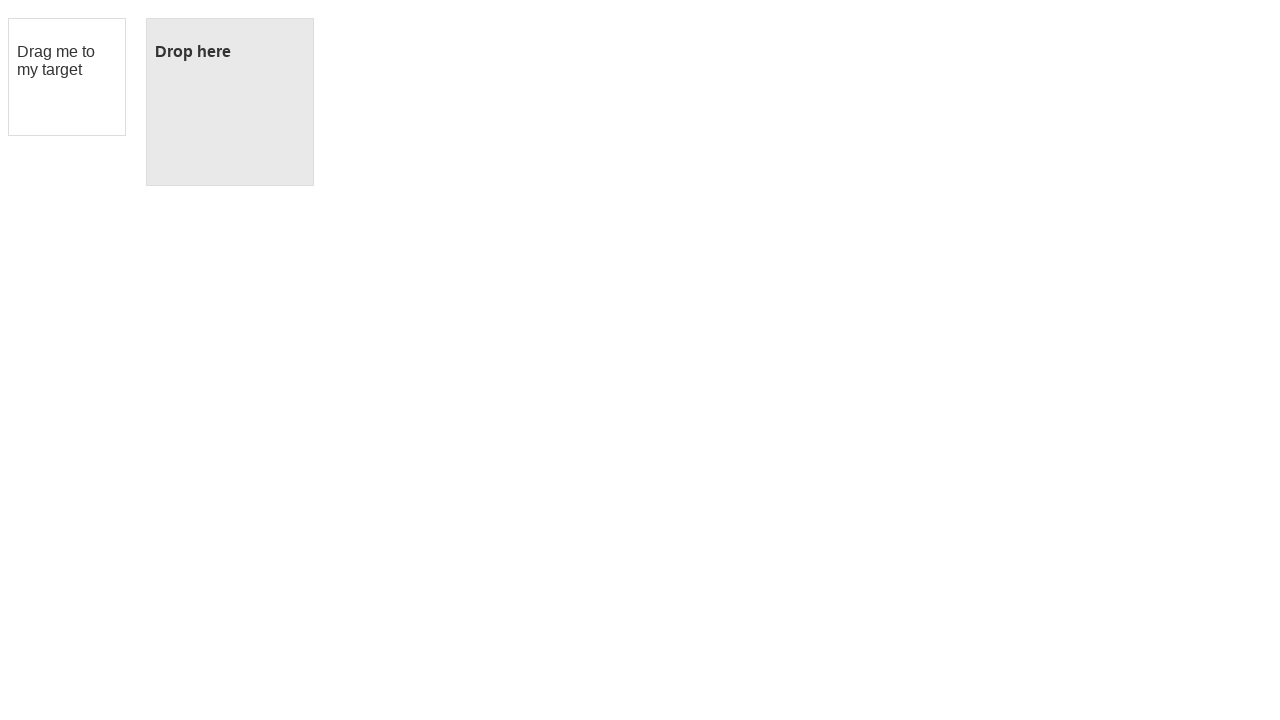

Dragged the draggable box and dropped it into the droppable target area at (230, 102)
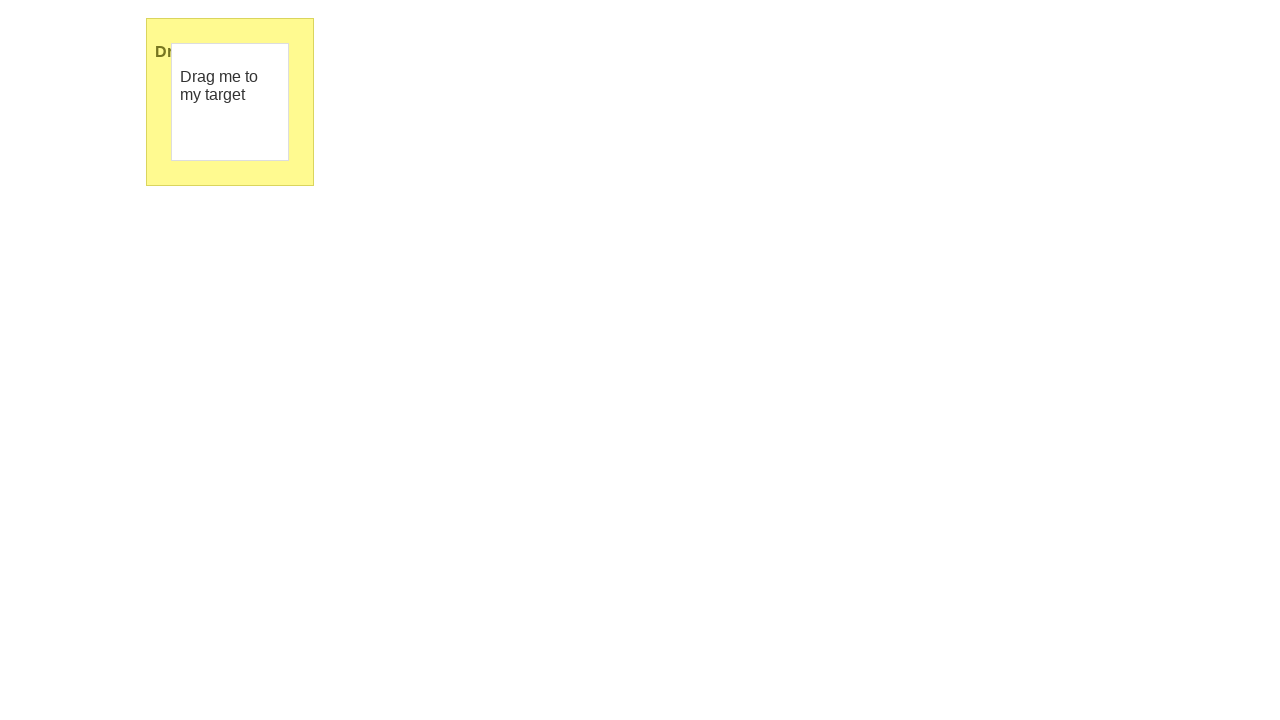

Verified that the droppable area now displays 'Dropped!' indicating successful drop
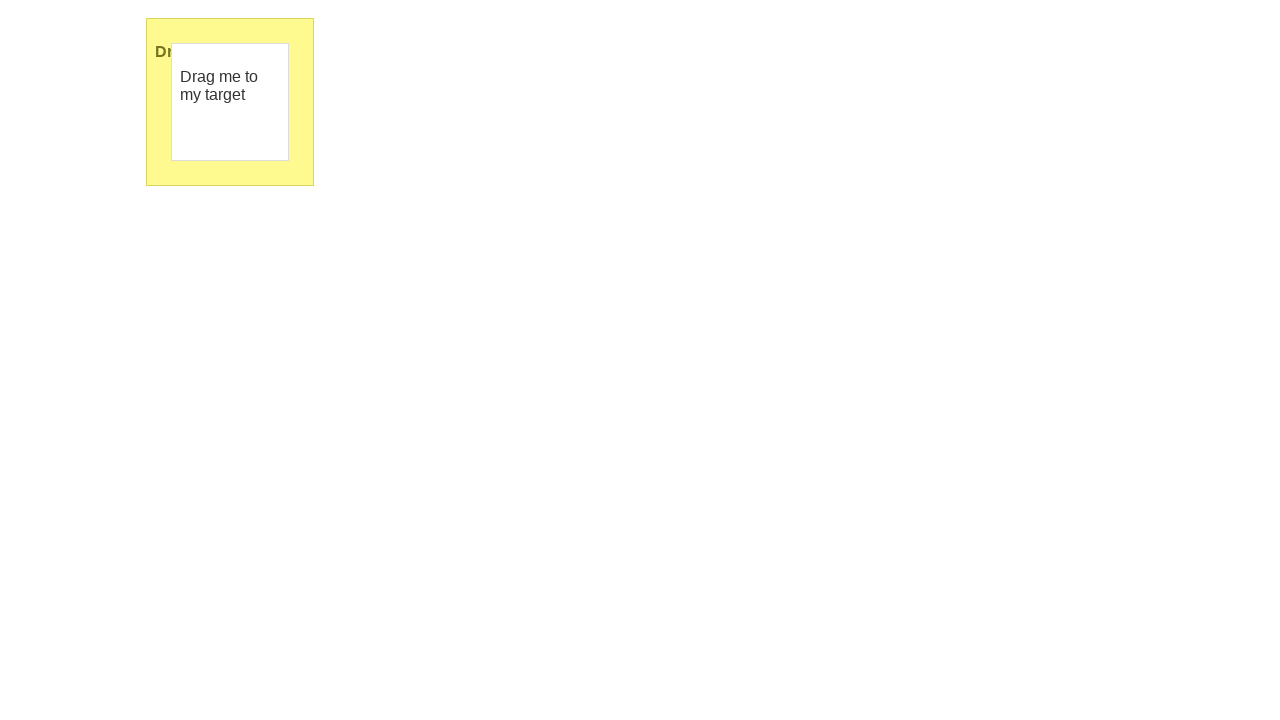

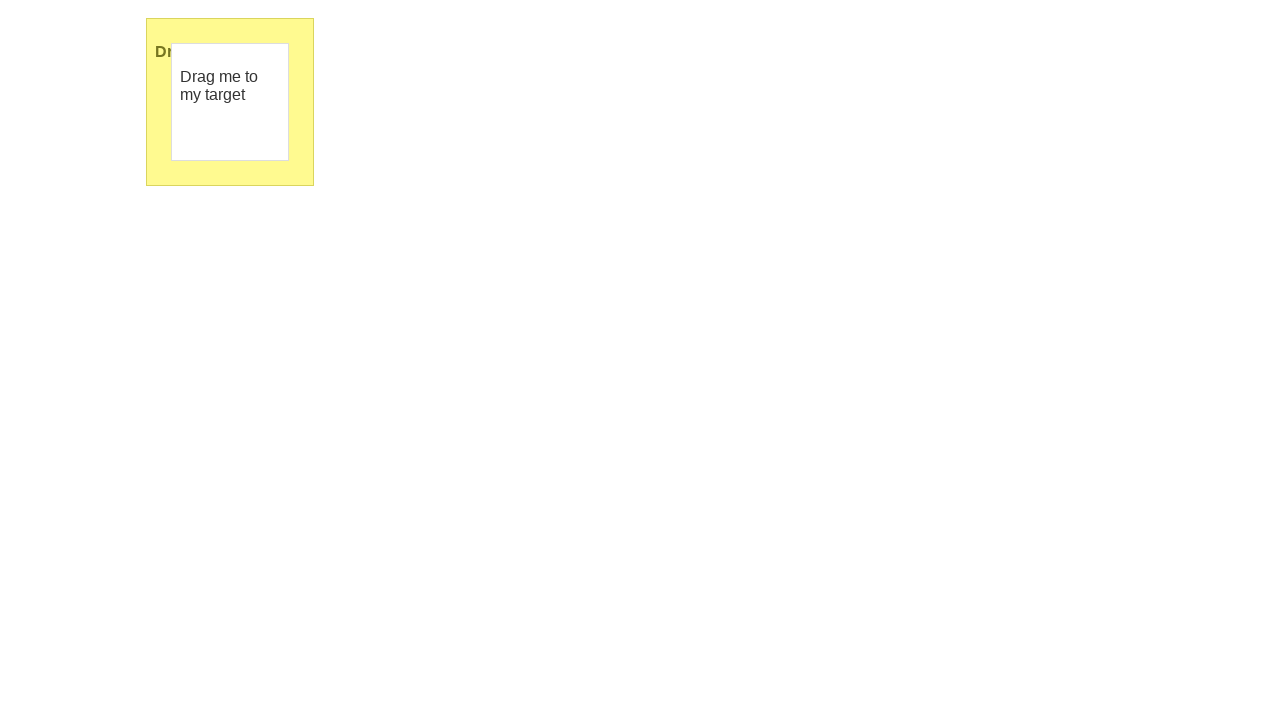